Tests right-click context menu functionality by performing a right-click on a designated area, verifying the alert message, then clicking on "Elemental Selenium" link and verifying the new page's heading.

Starting URL: https://the-internet.herokuapp.com/context_menu

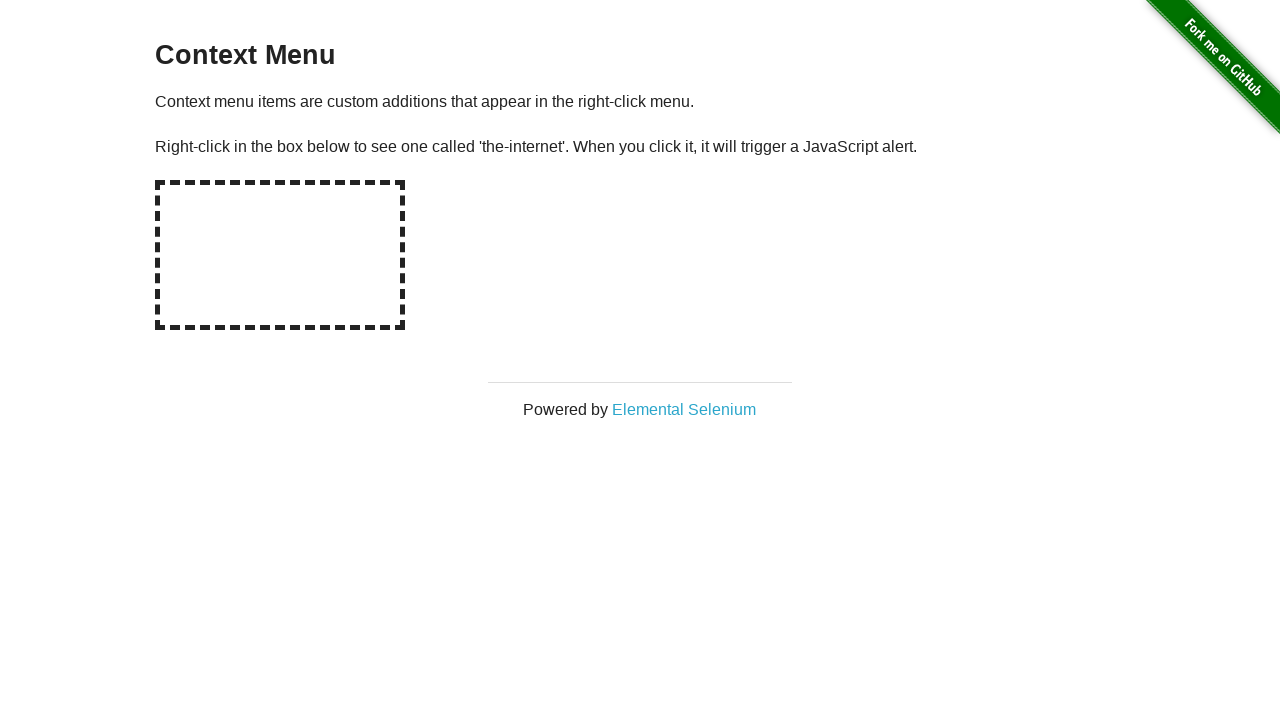

Right-clicked on the hot-spot area to open context menu at (280, 255) on #hot-spot
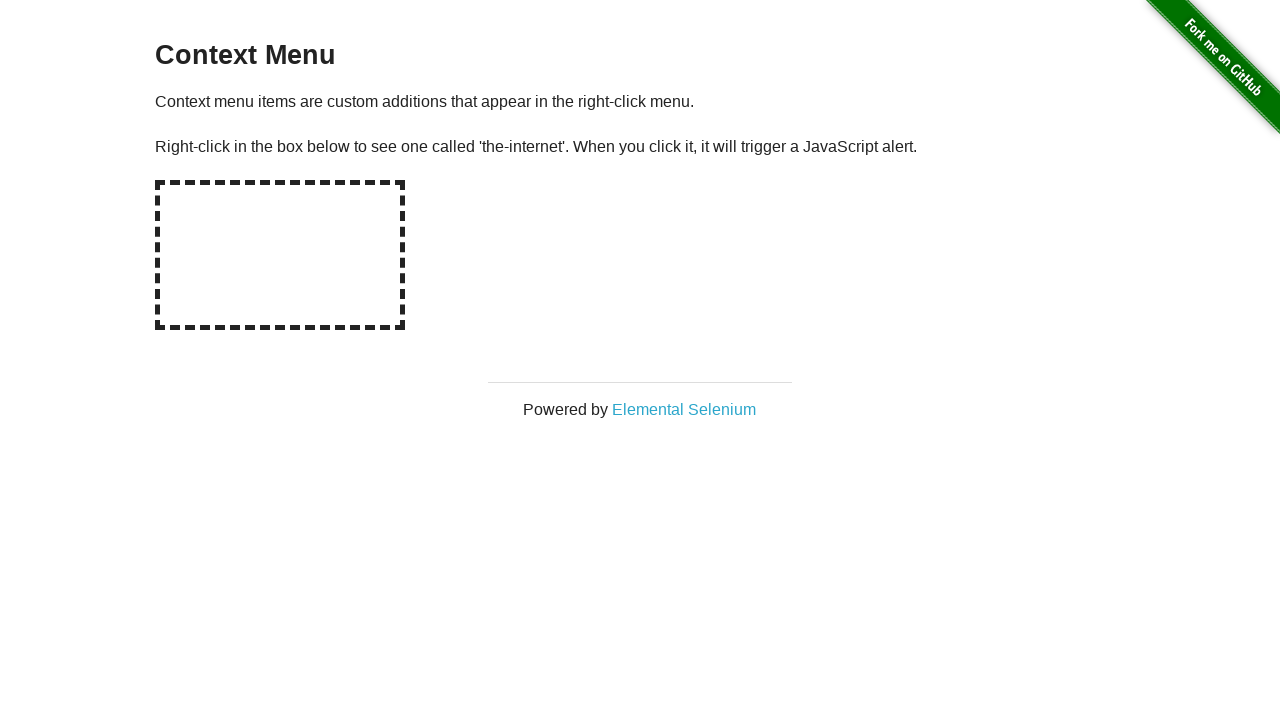

Right-clicked on hot-spot again to trigger the alert dialog at (280, 255) on #hot-spot
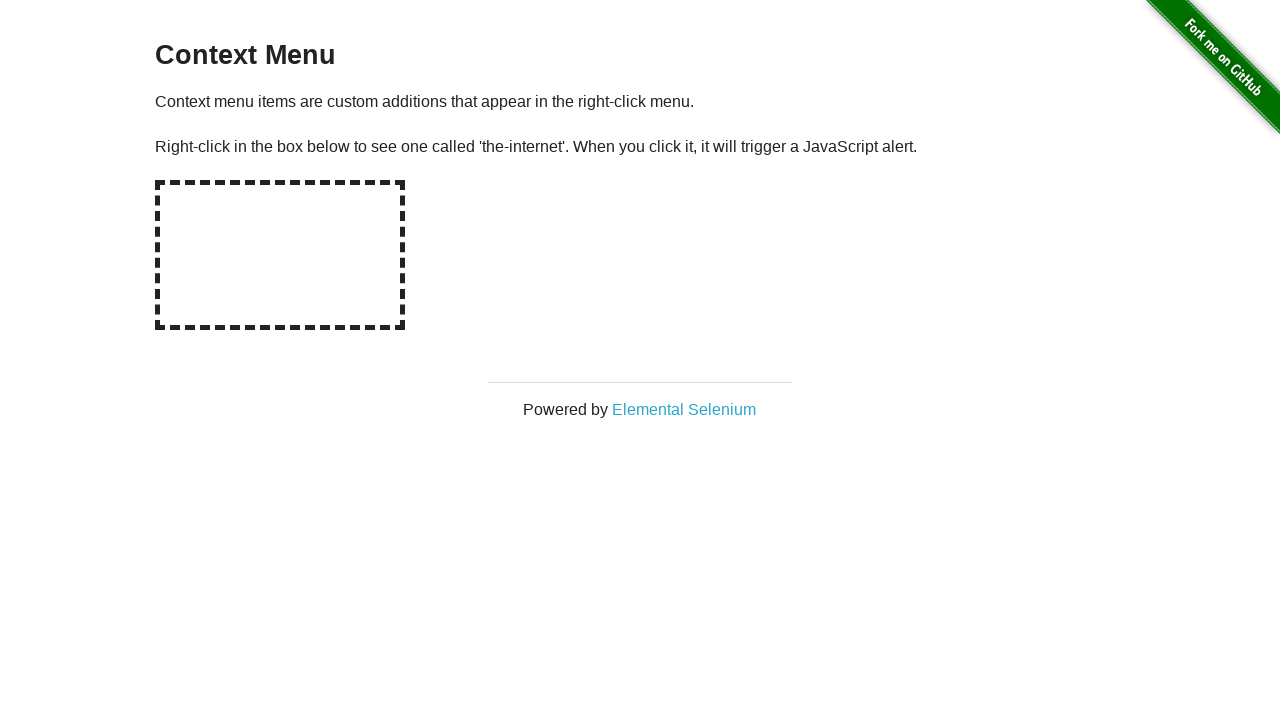

Waited for dialog to be processed
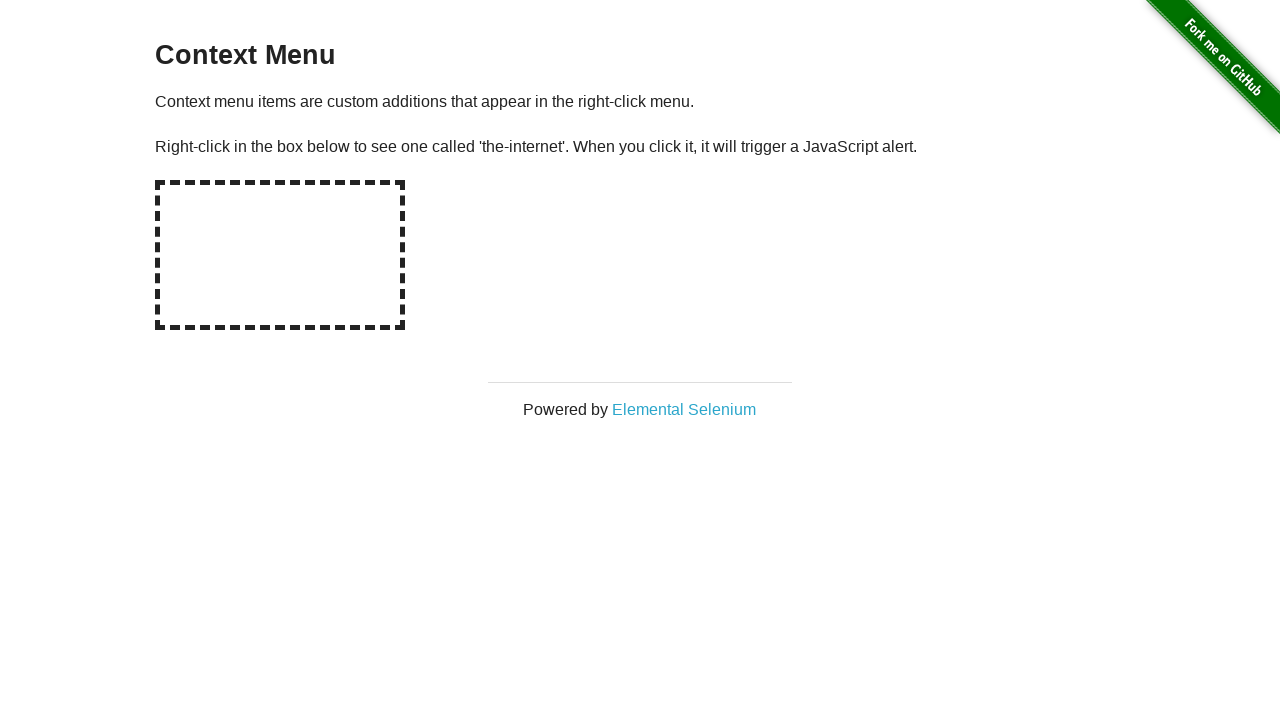

Verified alert message: 'You selected a context menu'
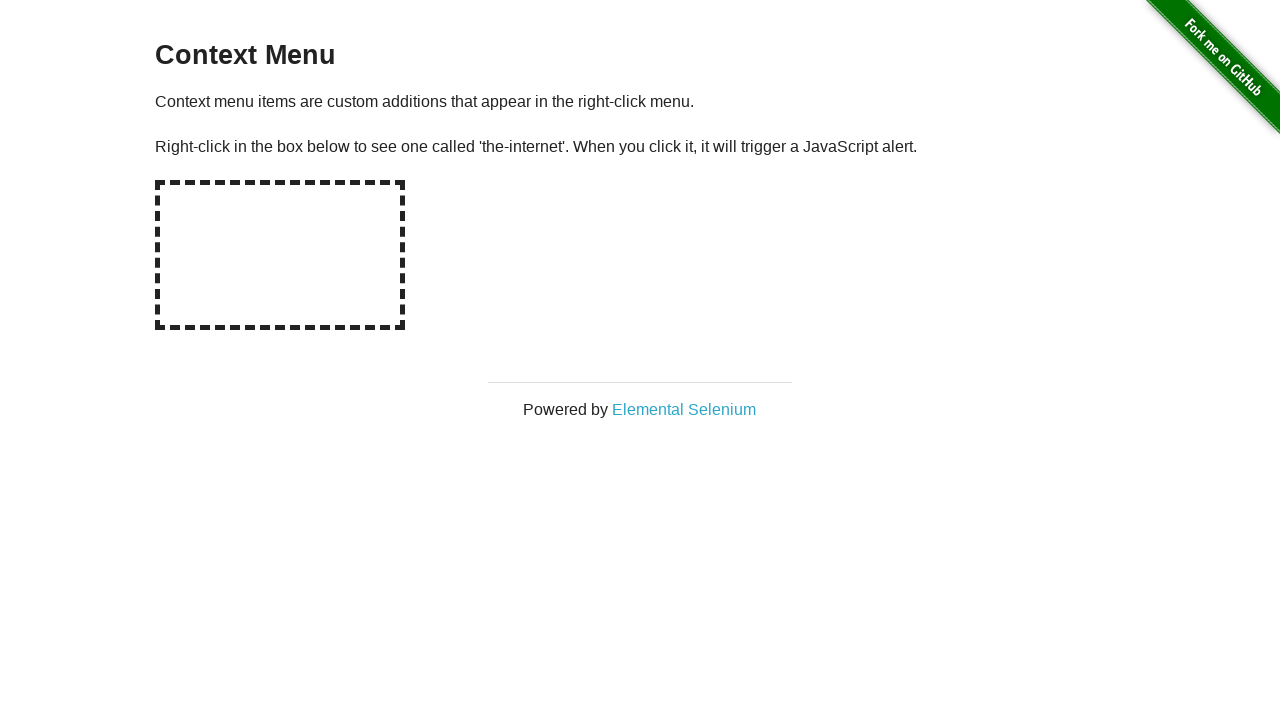

Clicked on 'Elemental Selenium' link which opened a new page at (684, 409) on text=Elemental Selenium
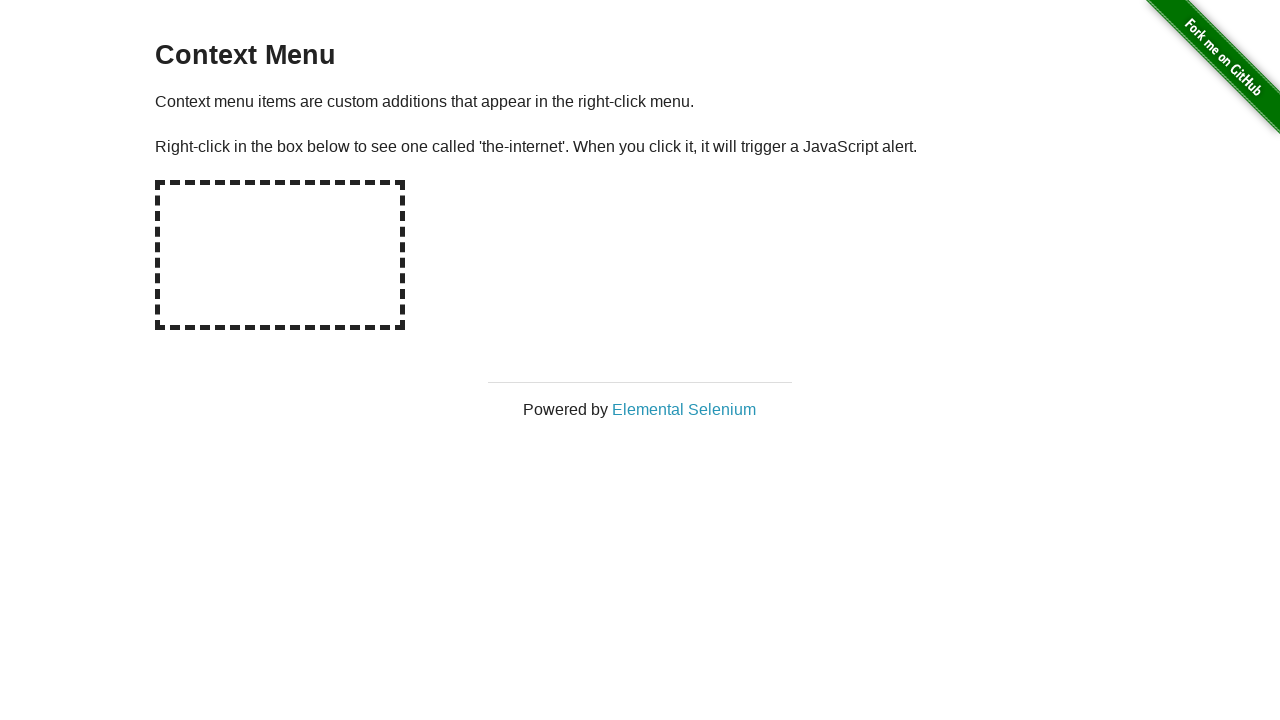

New page loaded successfully
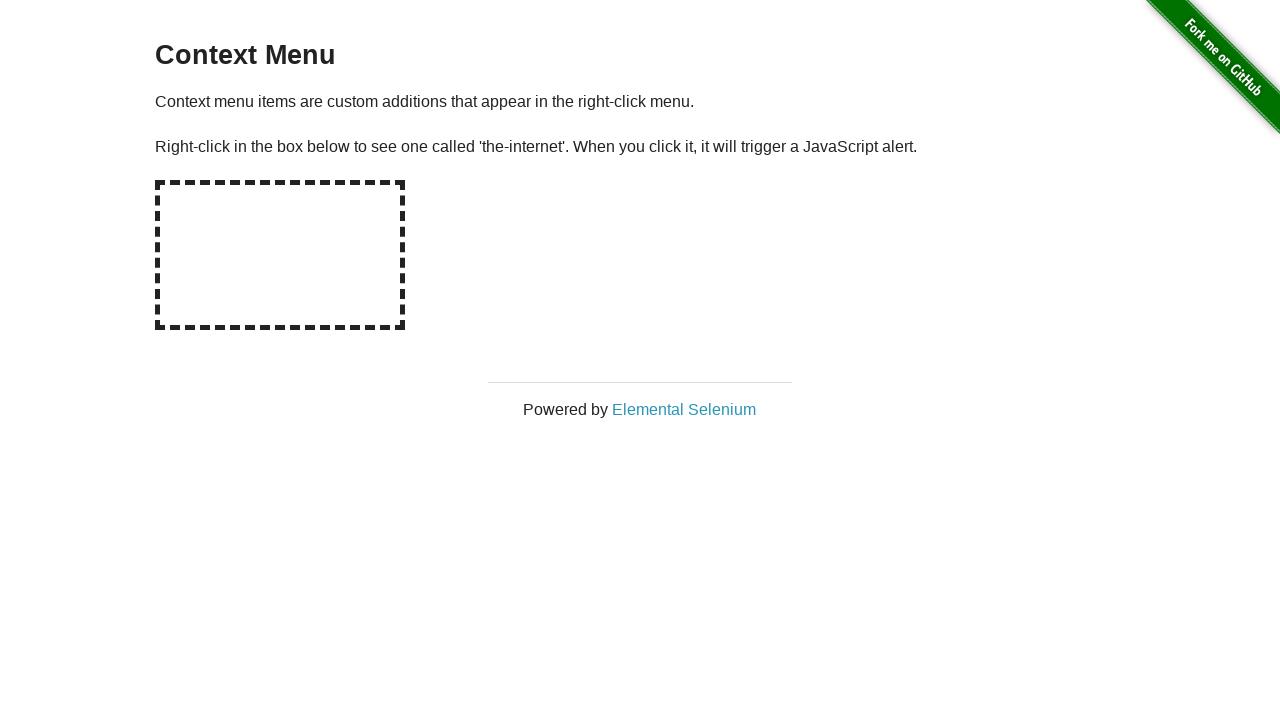

Verified new page h1 heading: 'Elemental Selenium'
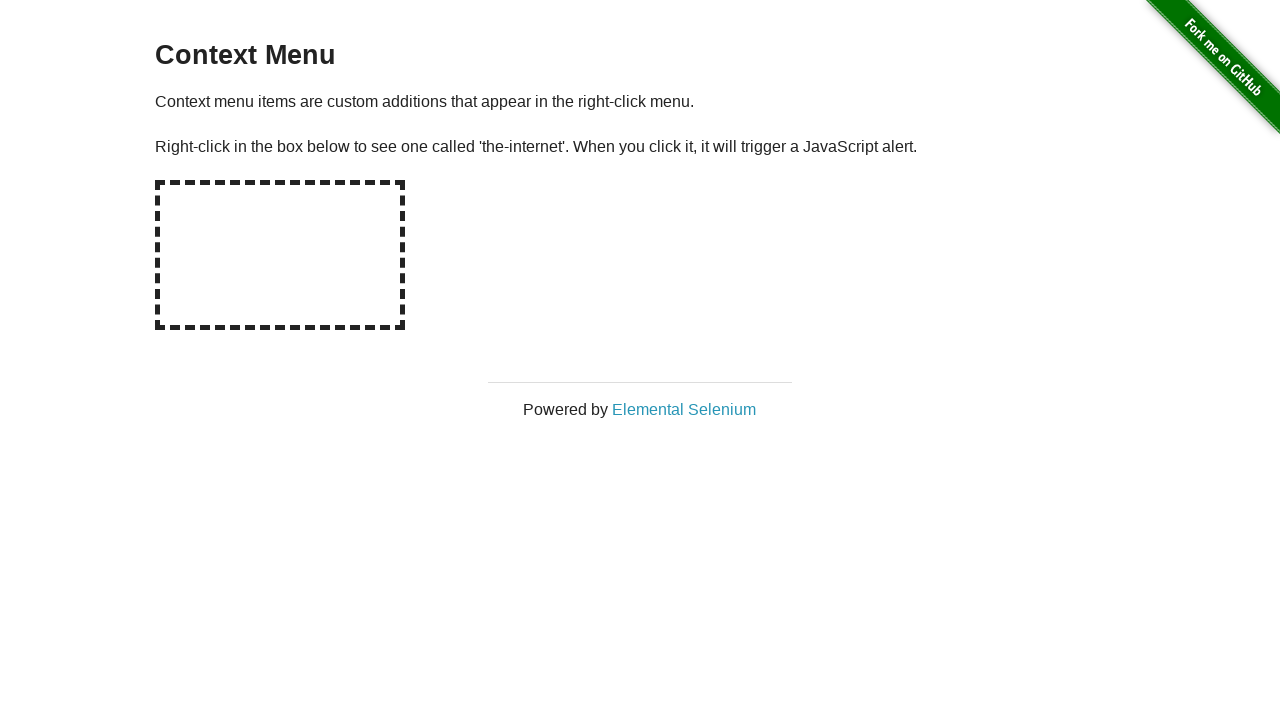

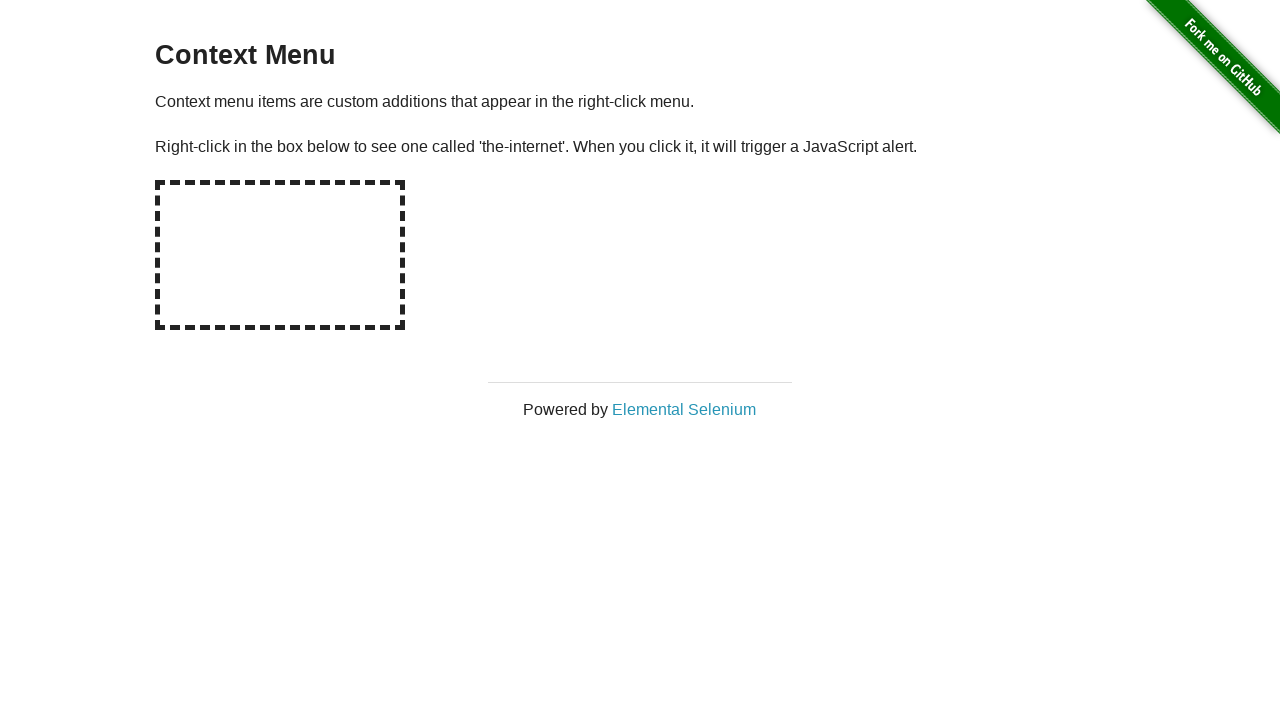